Tests right-click context menu functionality by right-clicking an element, hovering over the delete option, clicking it, and handling the resulting alert.

Starting URL: http://swisnl.github.io/jQuery-contextMenu/demo.html

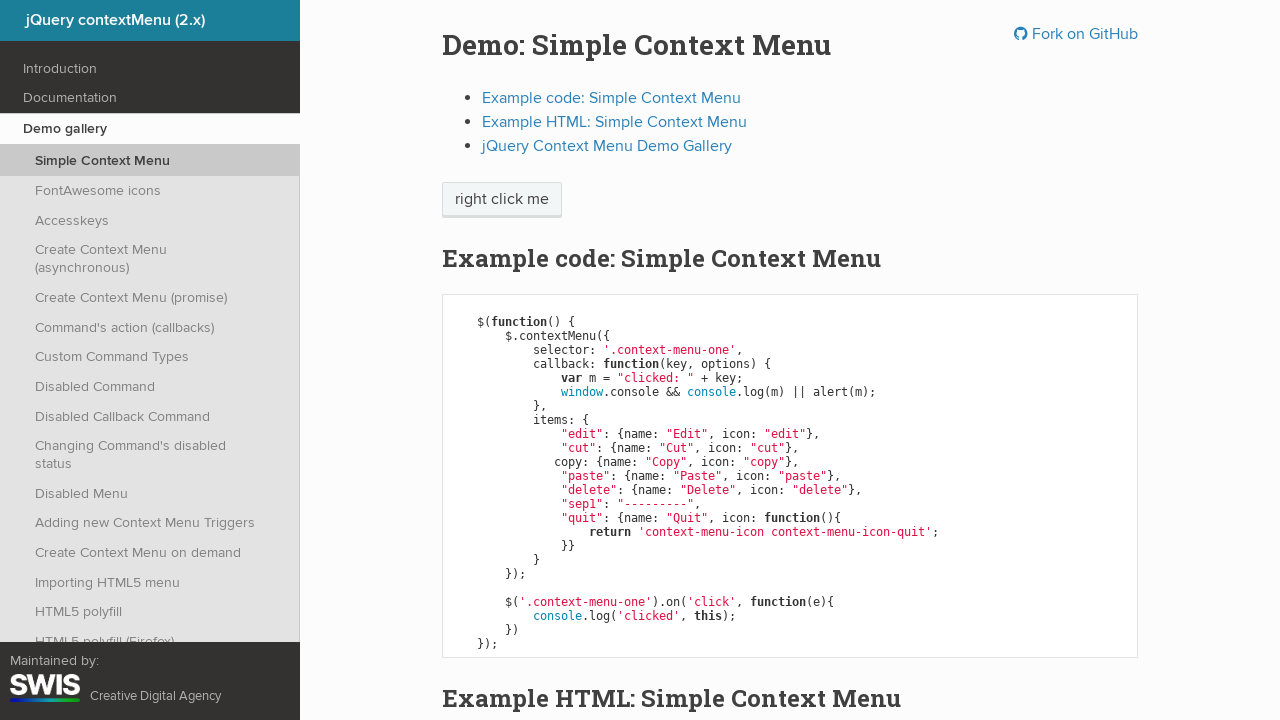

Right-clicked on 'right click me' element at (502, 200) on xpath=//span[text()='right click me']
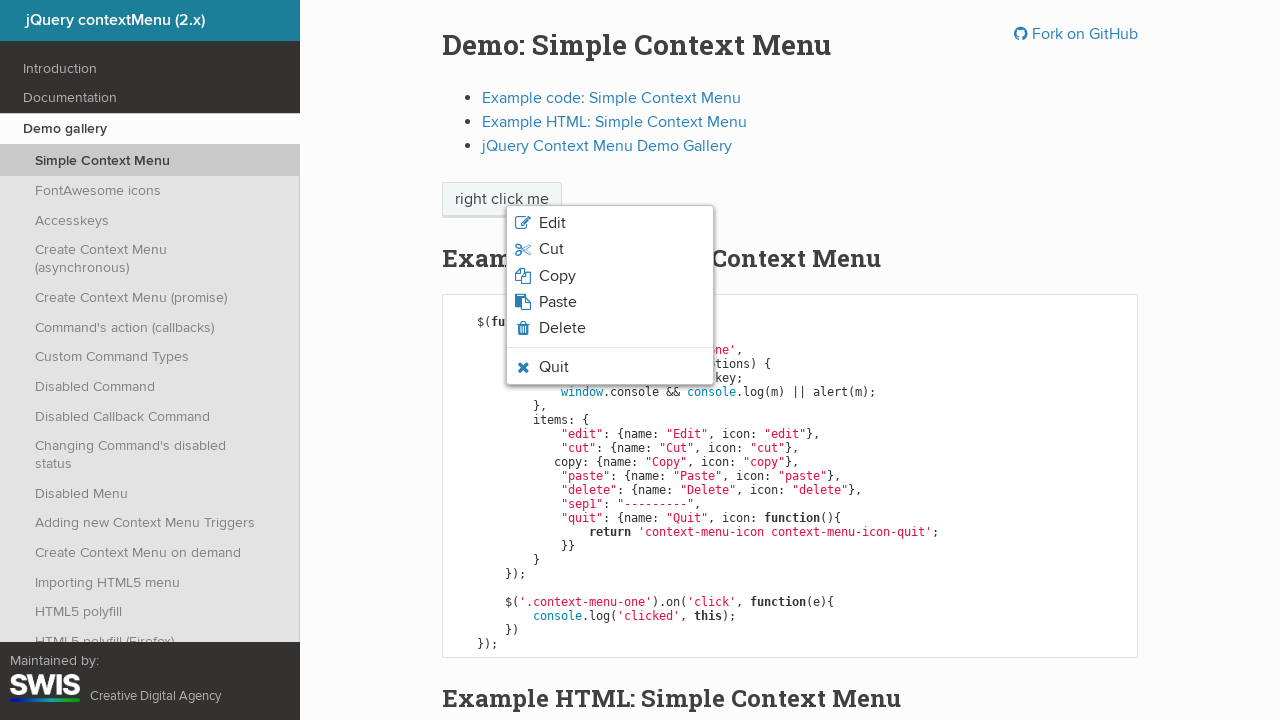

Context menu appeared with delete option
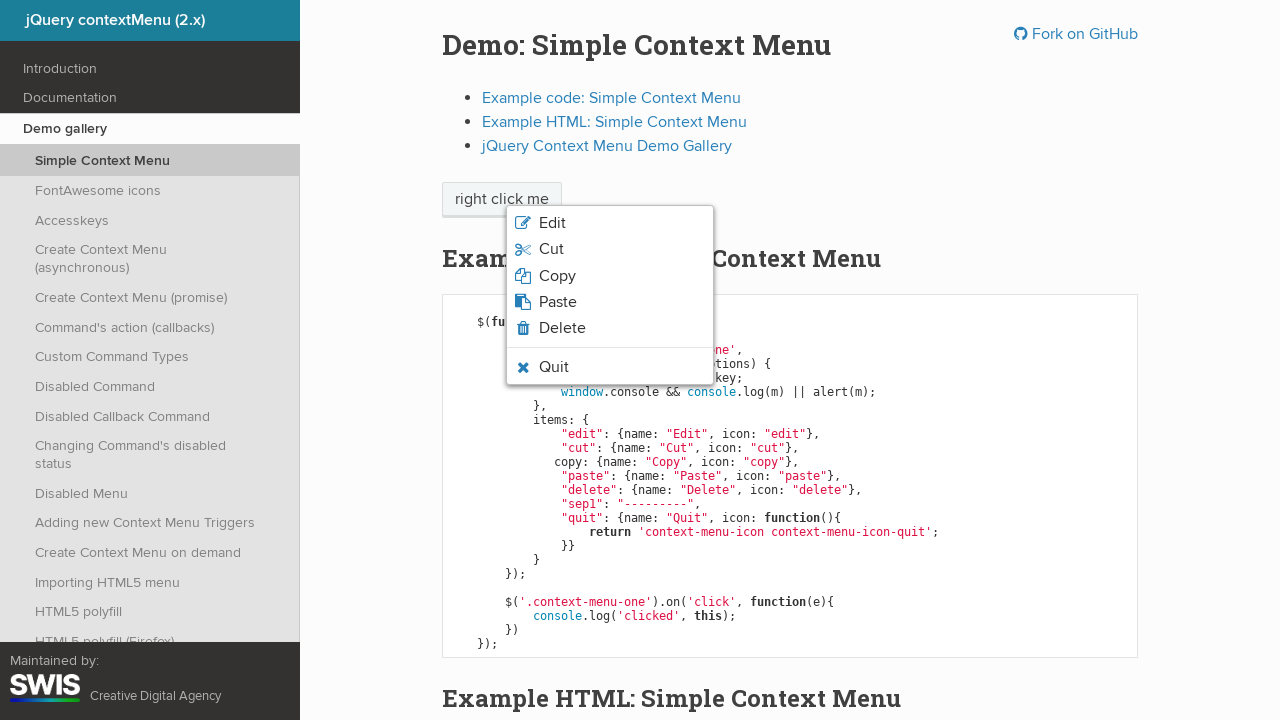

Hovered over delete option in context menu at (610, 328) on li.context-menu-icon-delete
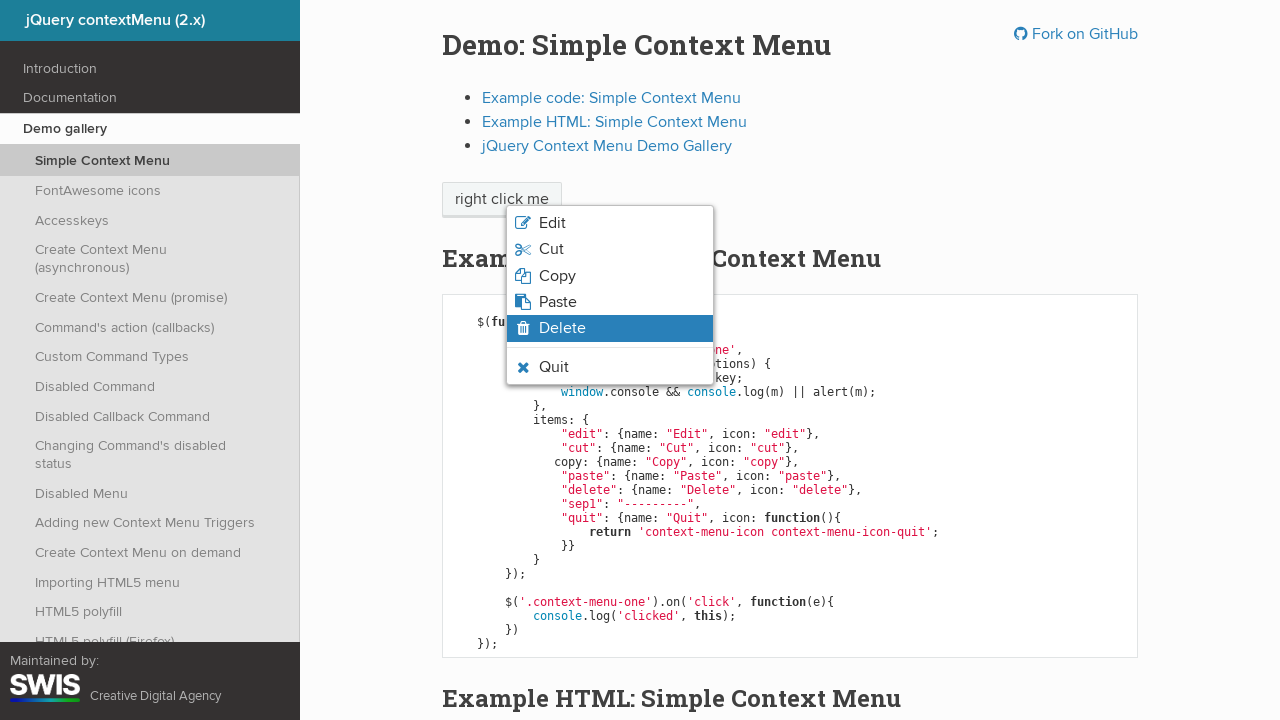

Verified delete option is visible and highlighted
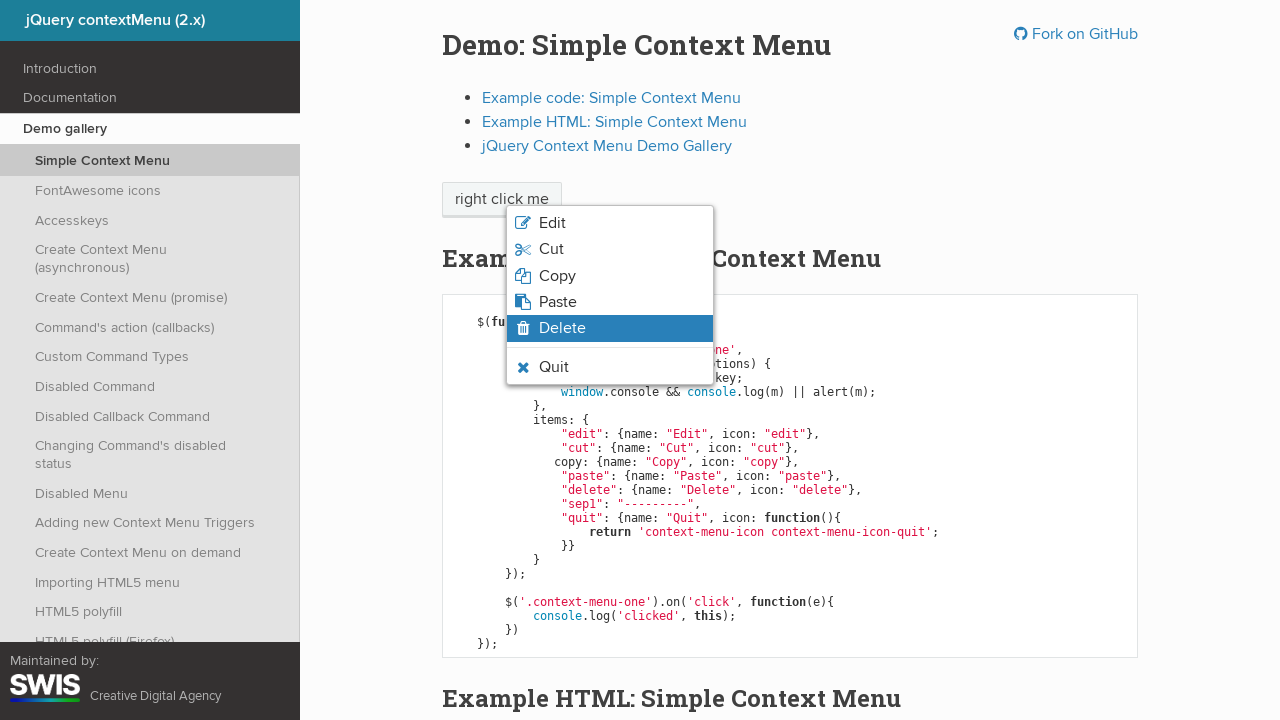

Clicked delete option at (610, 328) on li.context-menu-icon-delete
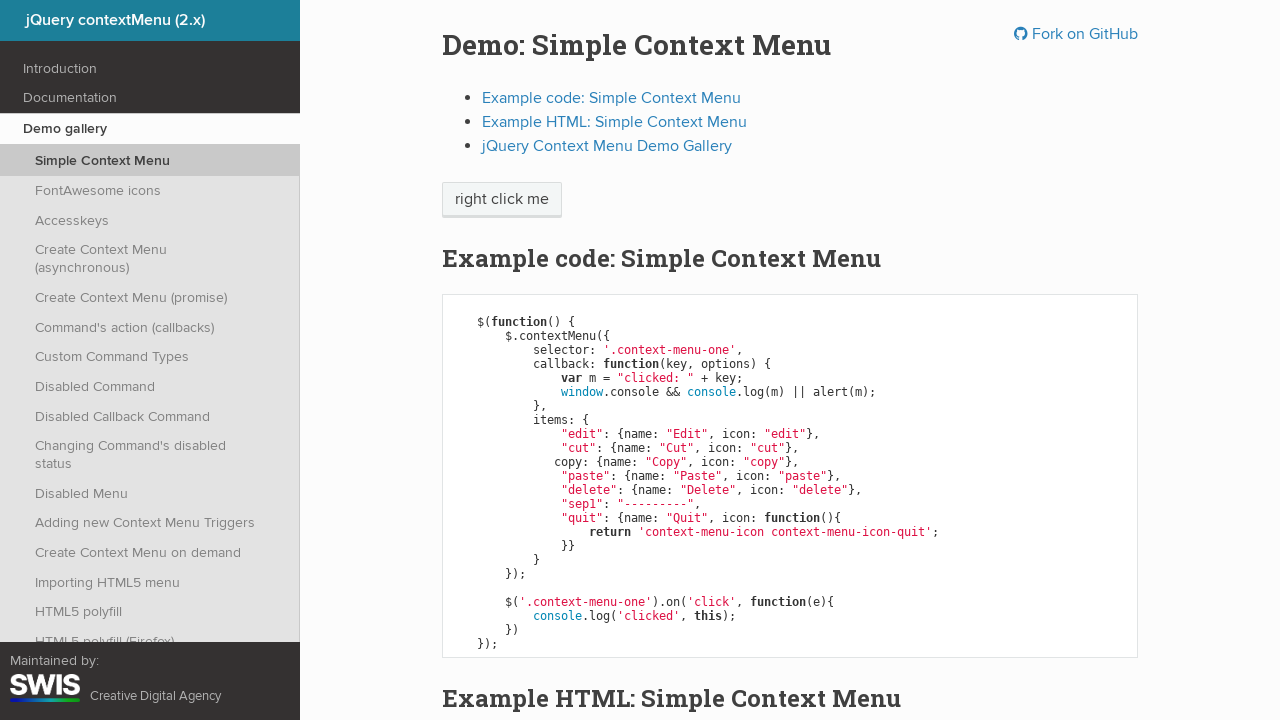

Set up initial dialog handler
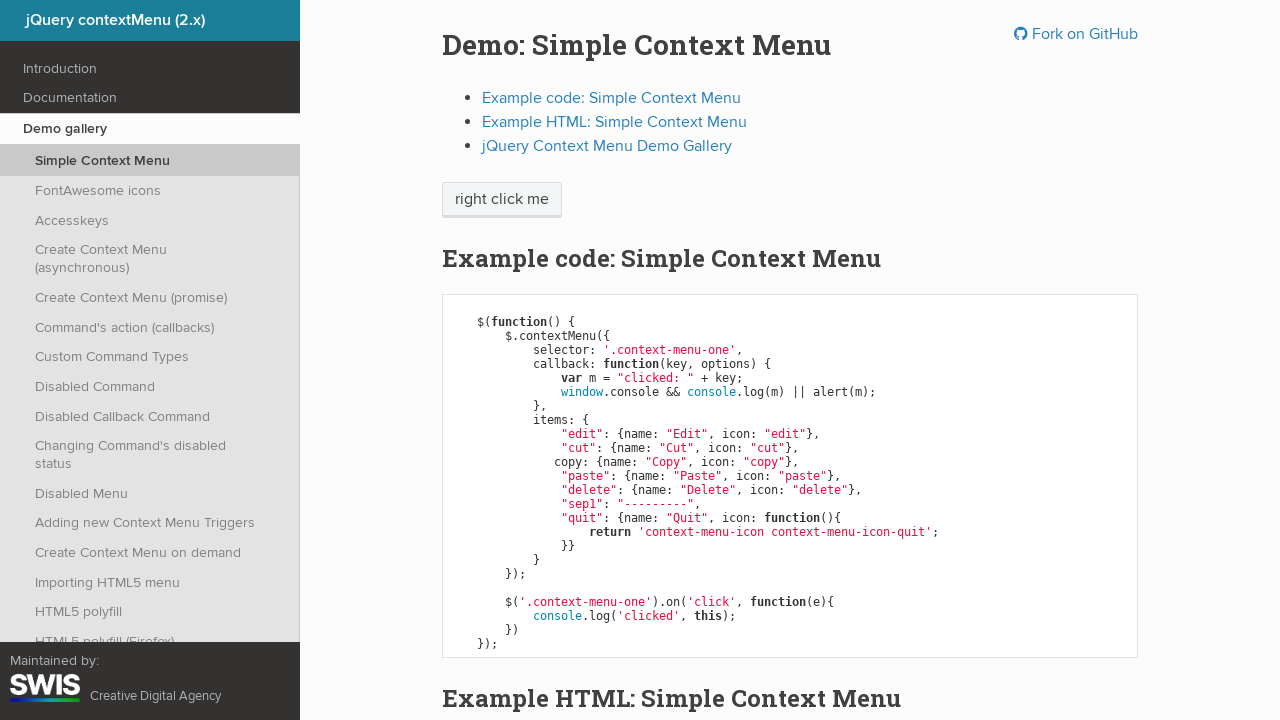

Set up dialog handler to verify alert message and accept it
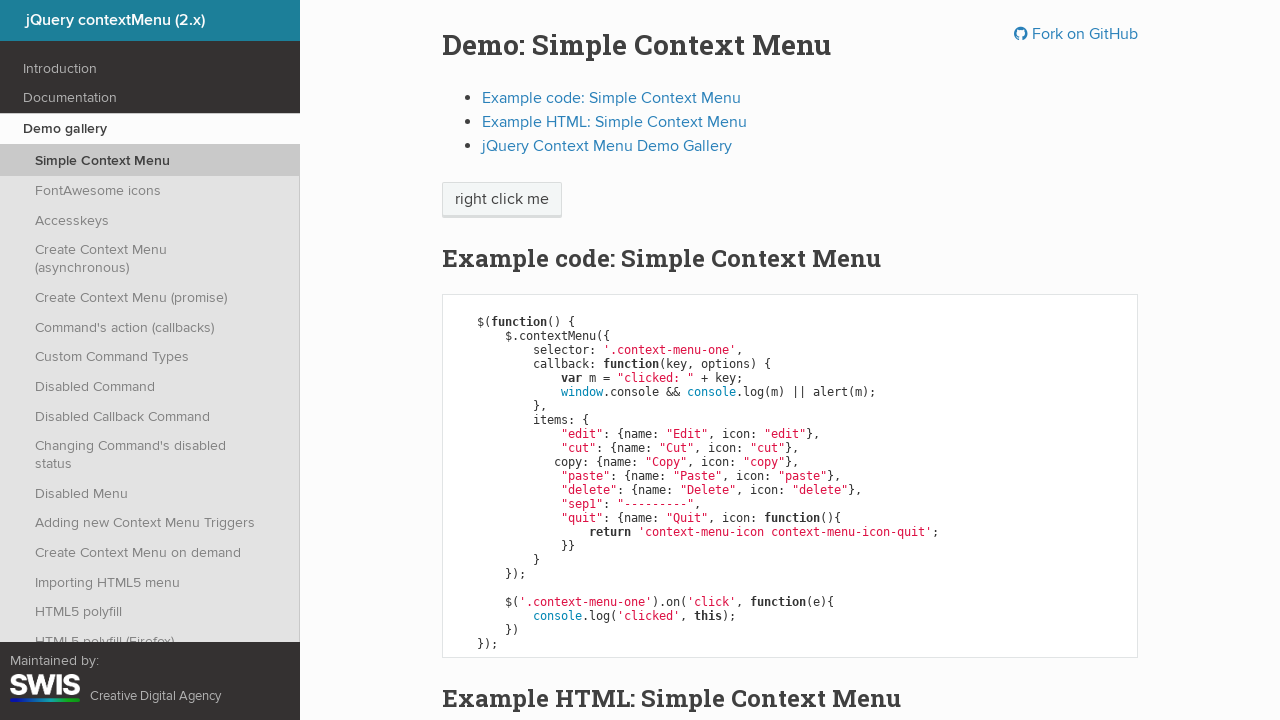

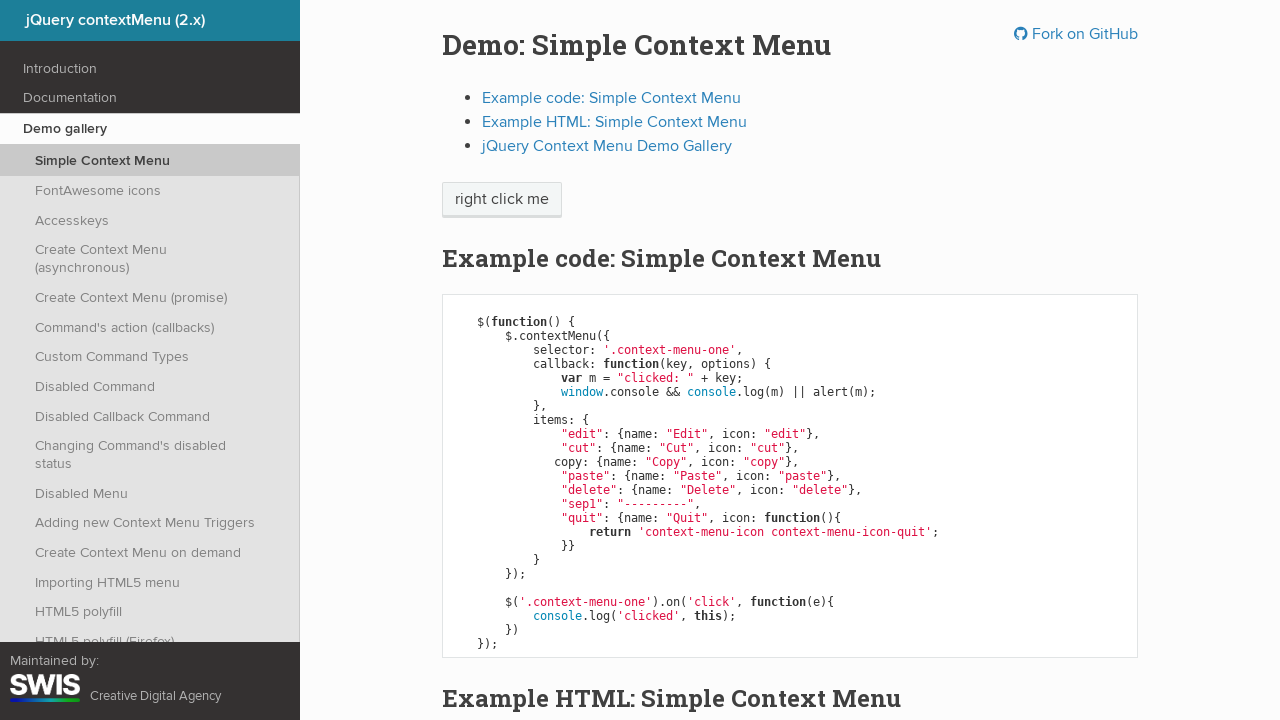